Navigates to a GitHub user profile page and waits for the page to fully load by checking for the avatar image and pinned repository elements.

Starting URL: https://github.com/AlisonWonderland

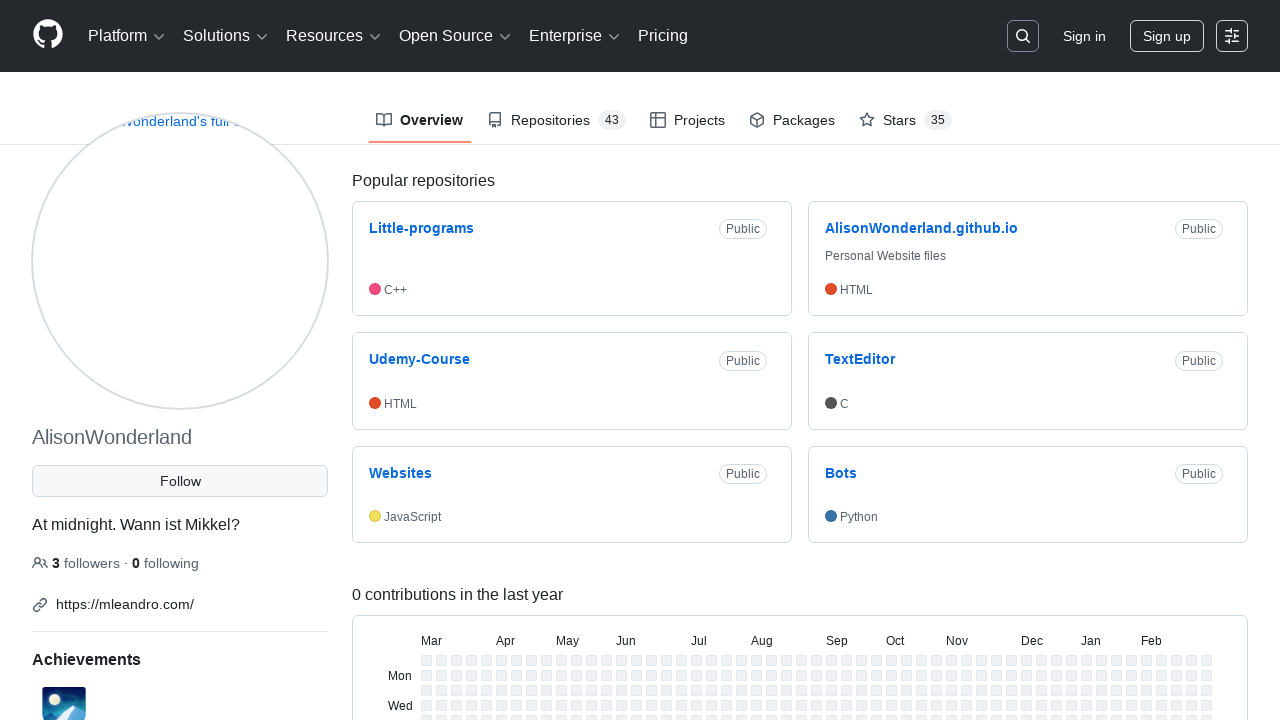

Navigated to GitHub user profile page for AlisonWonderland
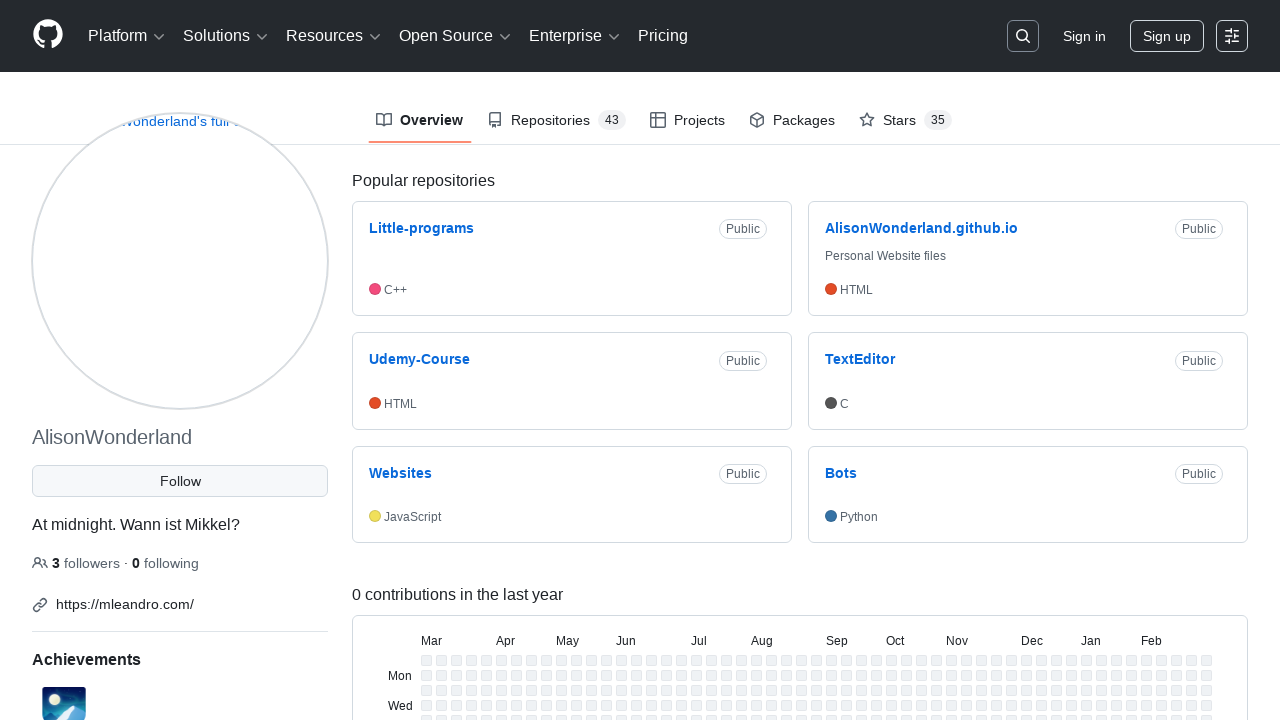

Avatar image loaded on profile page
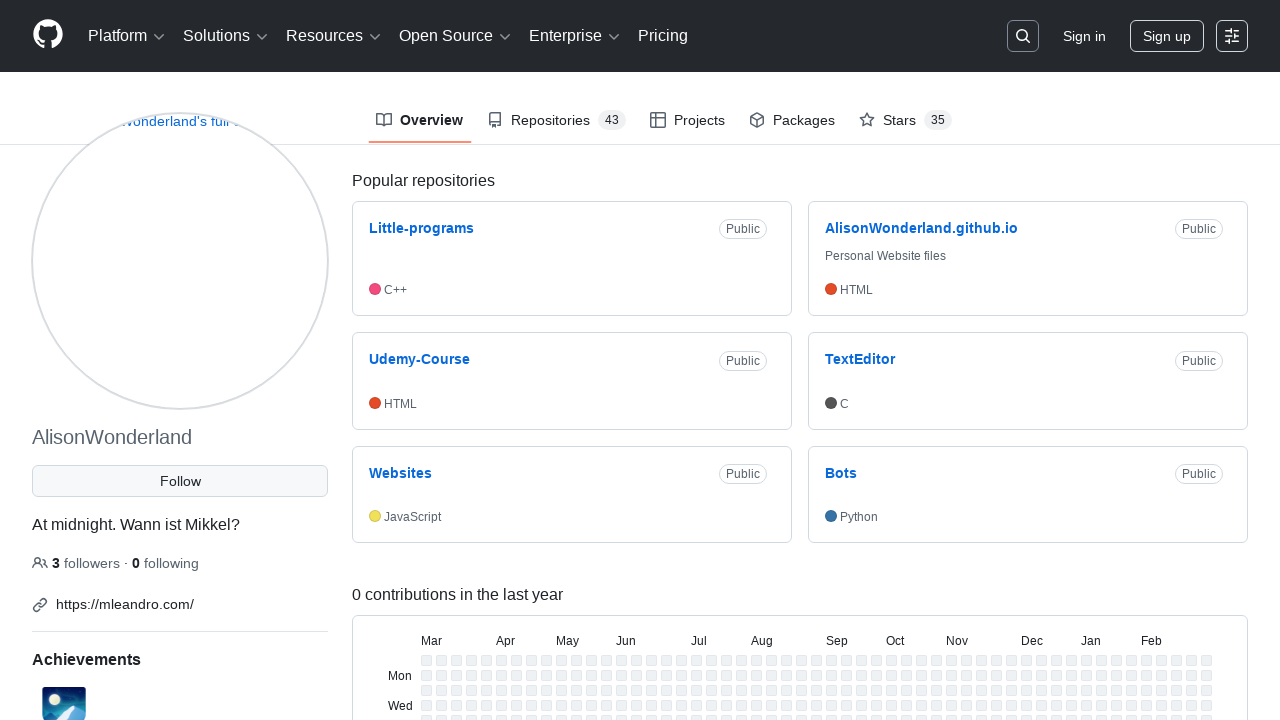

Pinned repository elements loaded on profile page
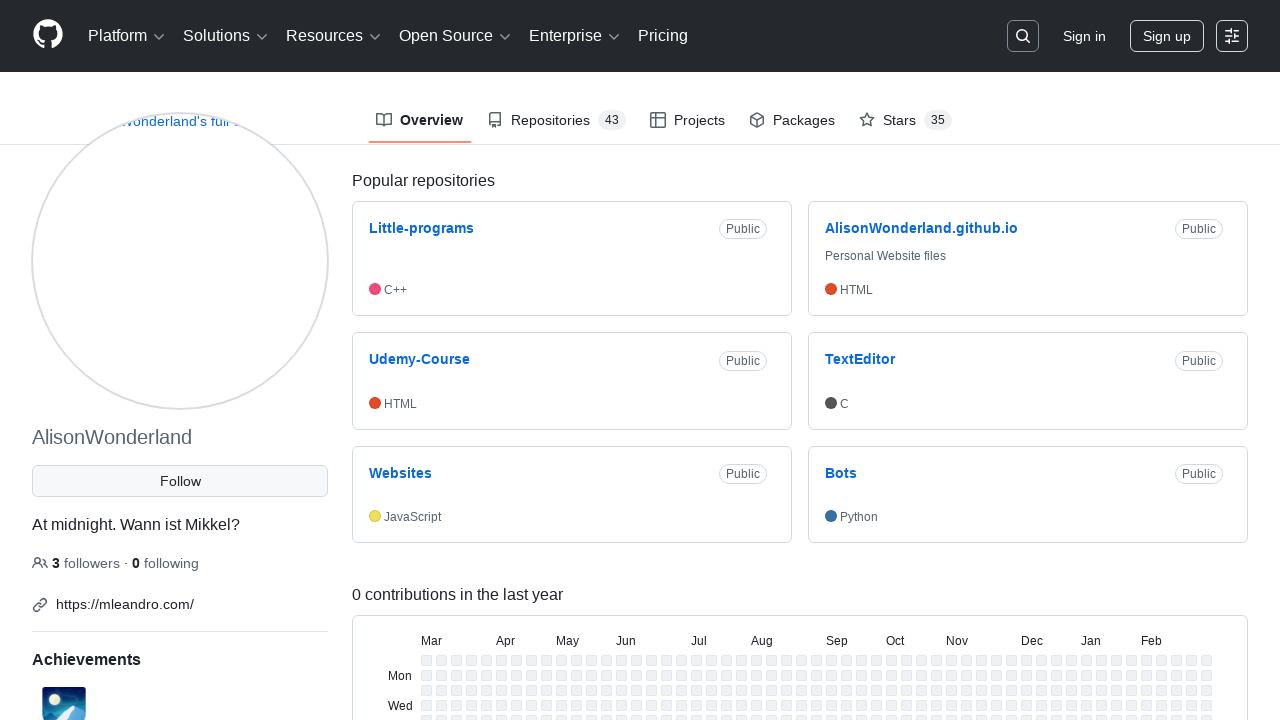

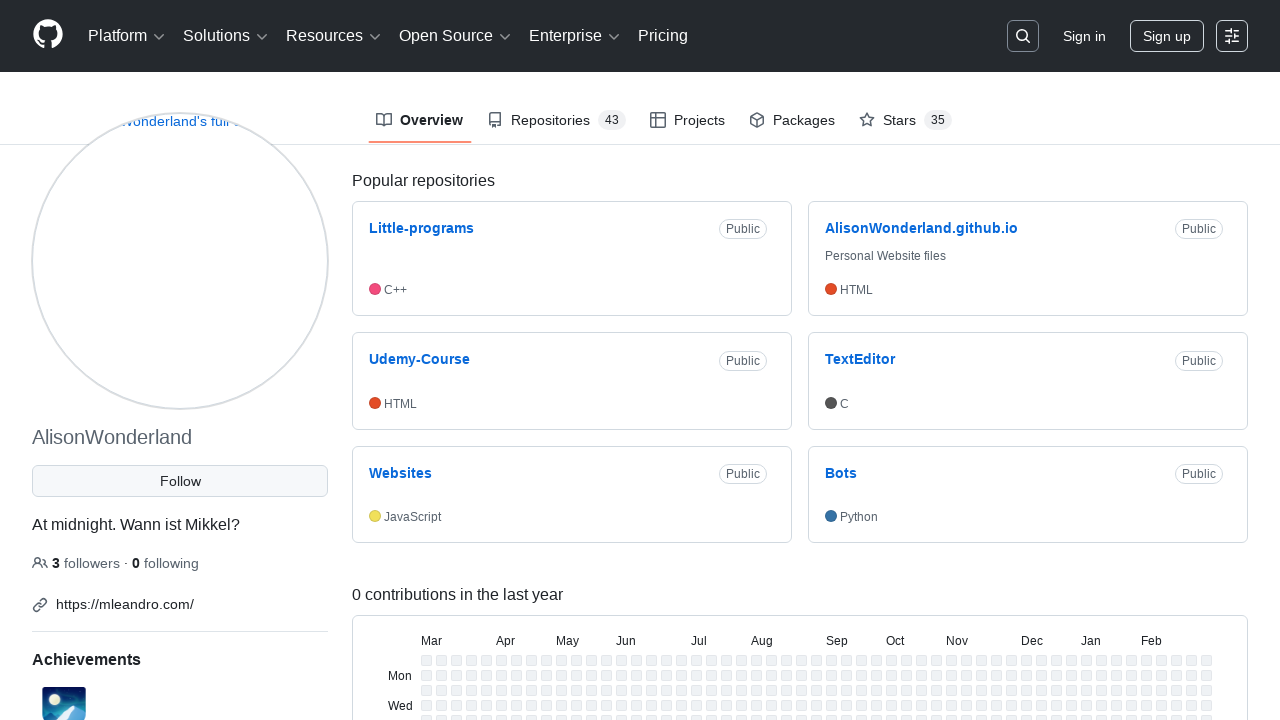